Tests a compliment generator website by clicking the random button and waiting for a compliment to be displayed

Starting URL: http://castlots.org/generator-komplimentov-devushke/

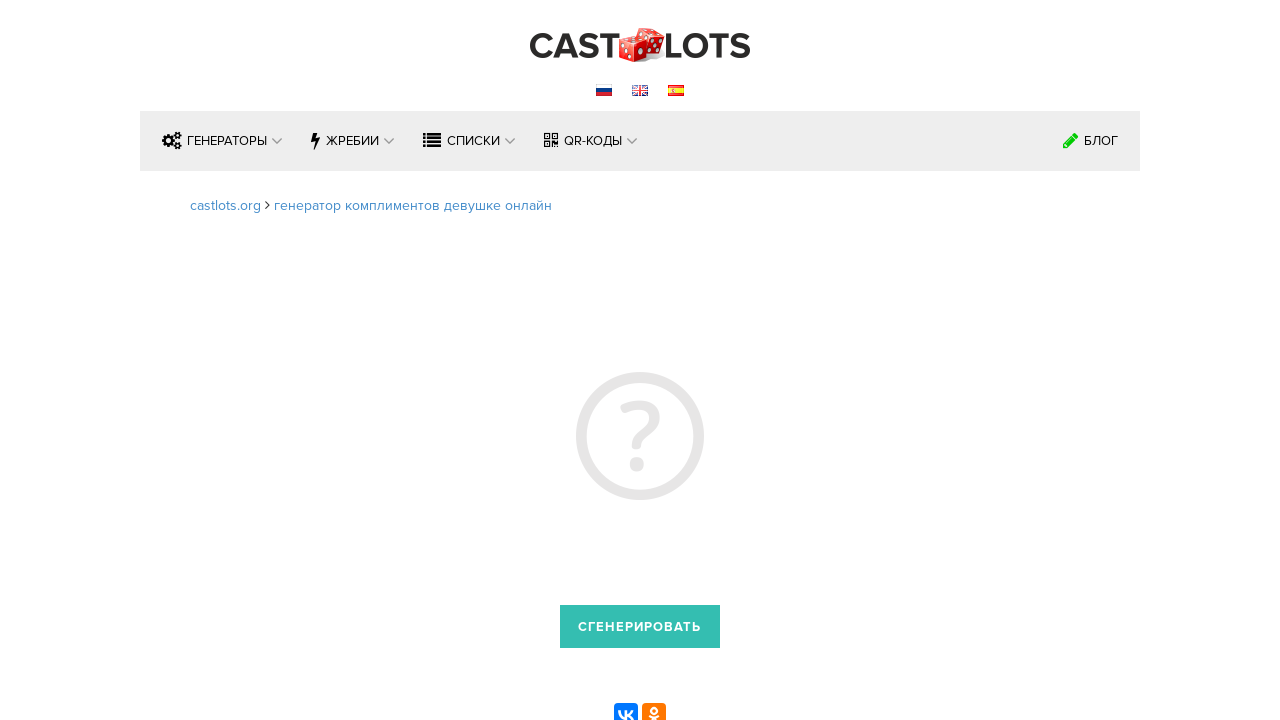

Clicked random button to generate a compliment at (640, 626) on #random-button
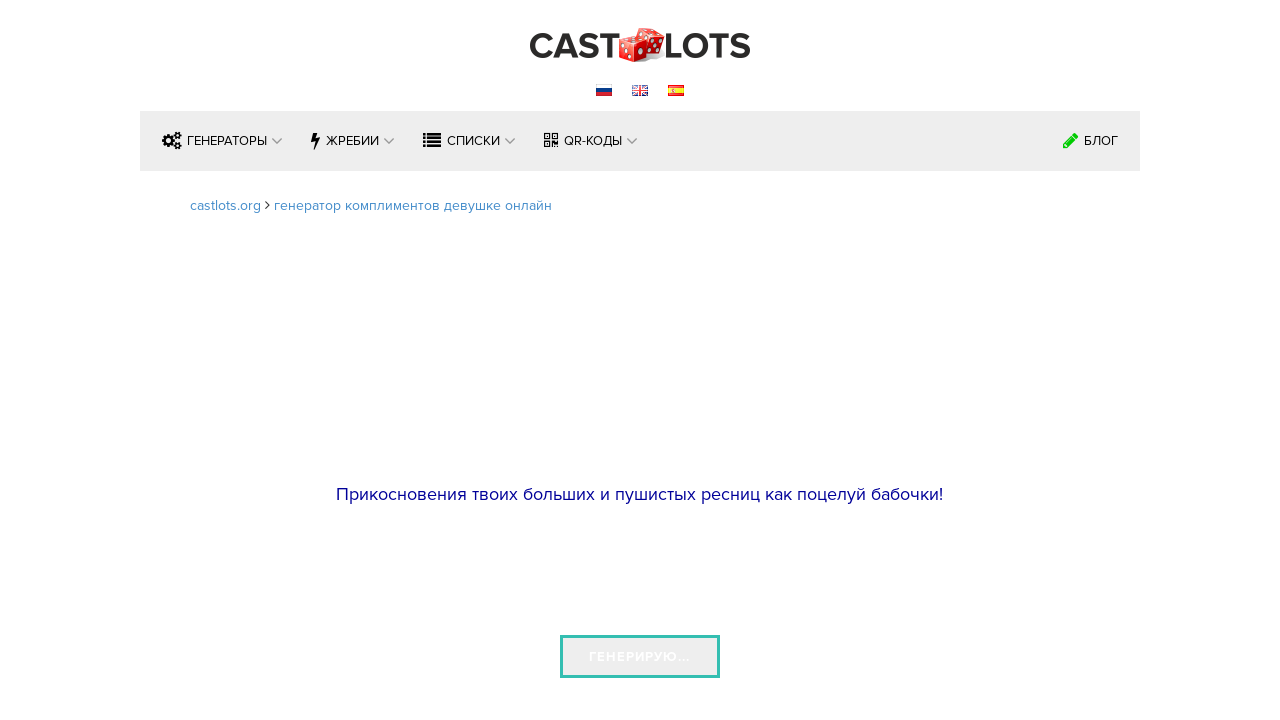

Compliment displayed on the page
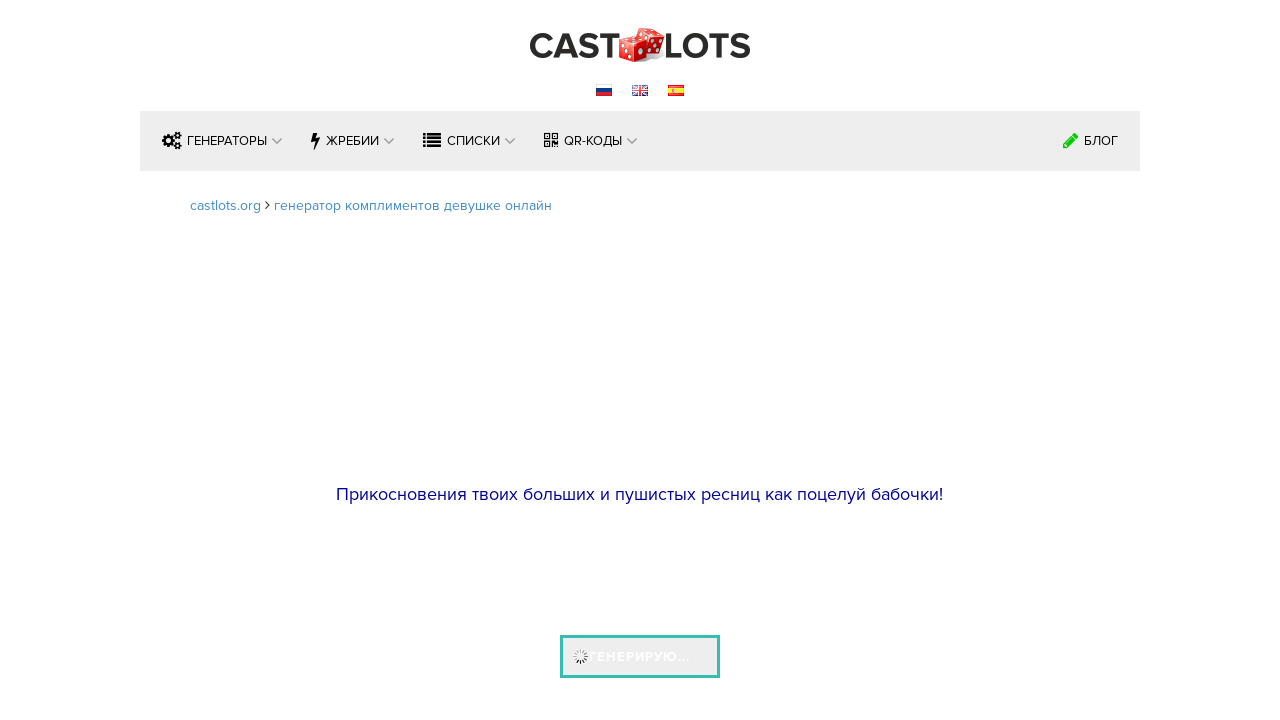

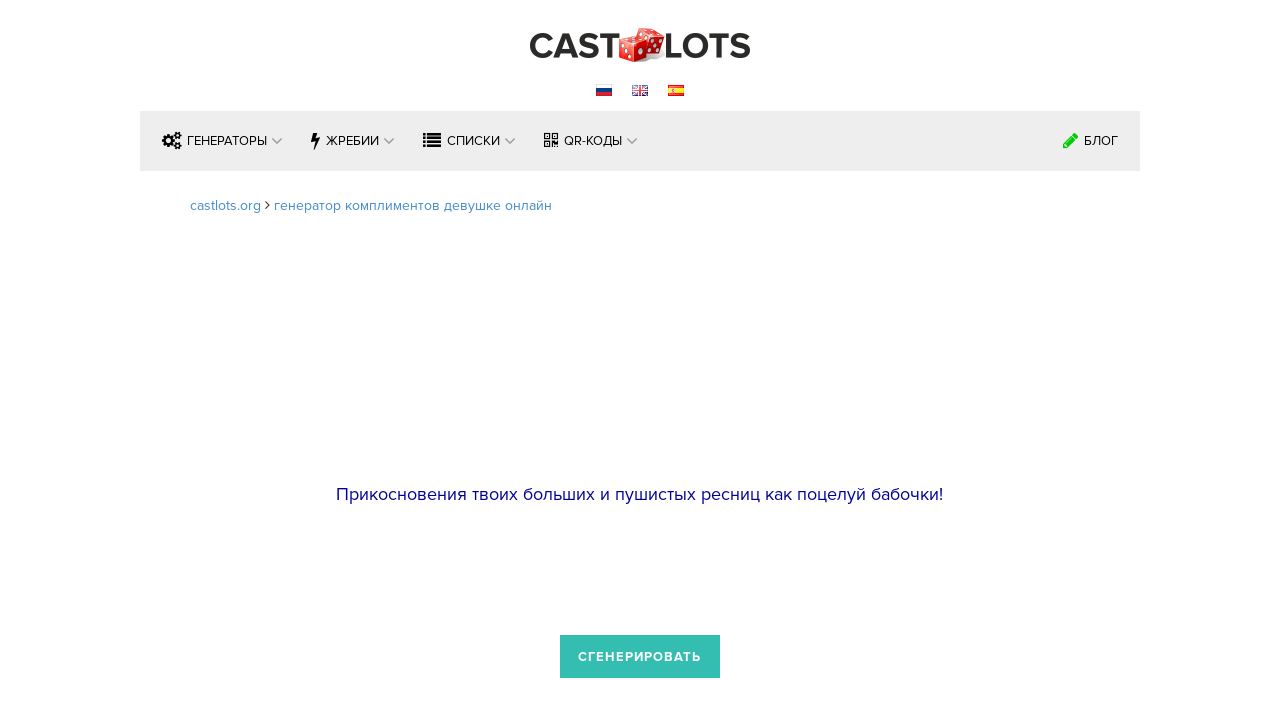